Tests registration form by filling out first name, last name, and email fields, then submitting the form

Starting URL: http://suninjuly.github.io/registration1.html

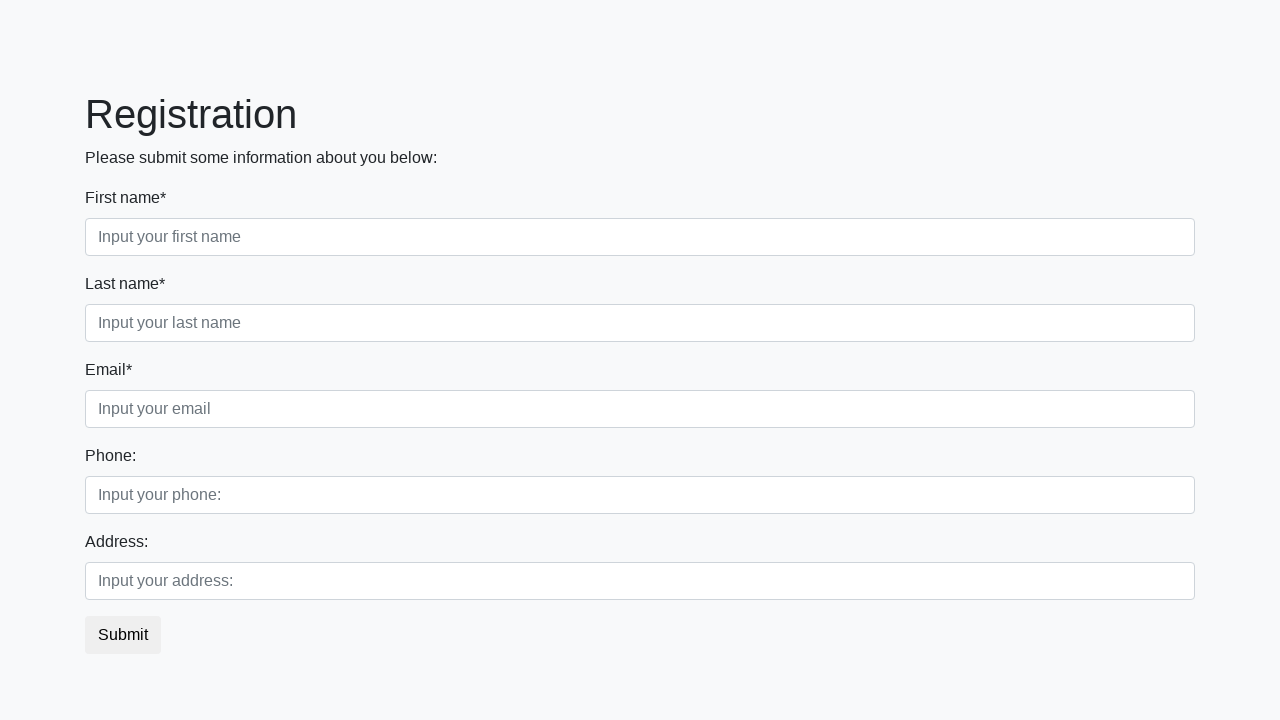

Filled first name field with 'James' on //input[@placeholder='Input your first name']
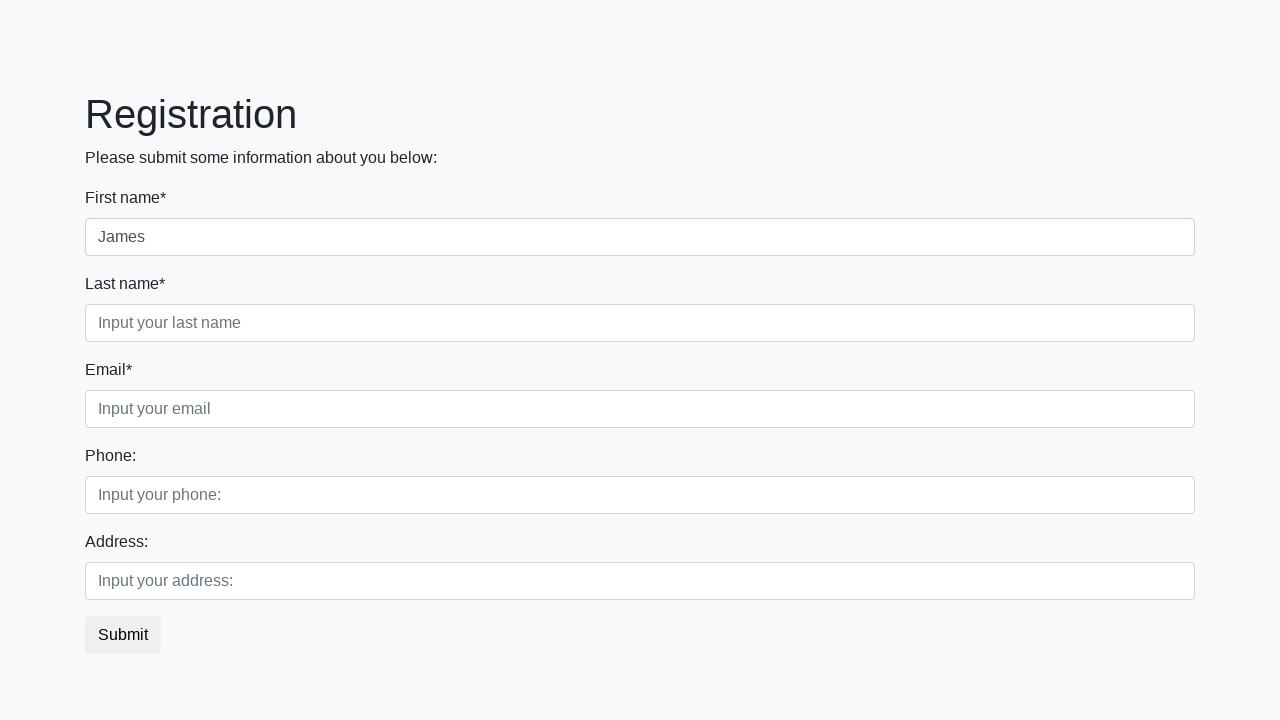

Filled last name field with 'Brook' on //input[@placeholder='Input your last name']
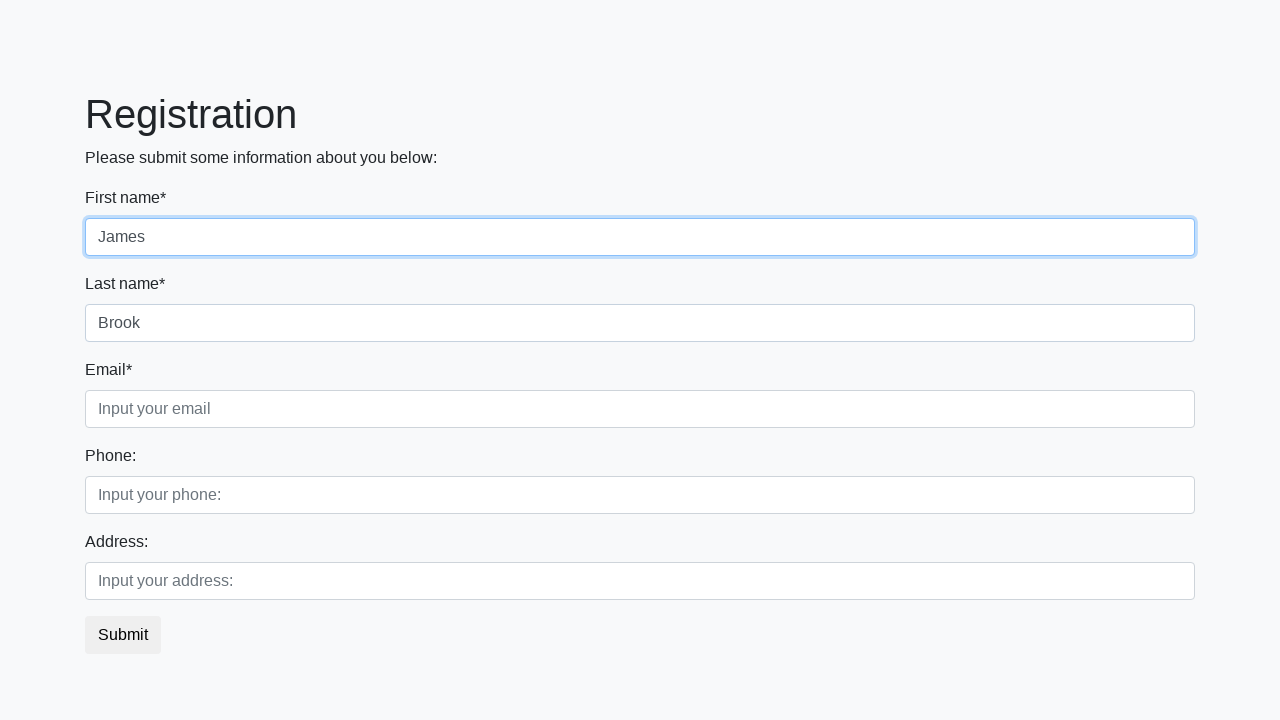

Filled email field with 'test@gmail.com' on //input[@placeholder='Input your email']
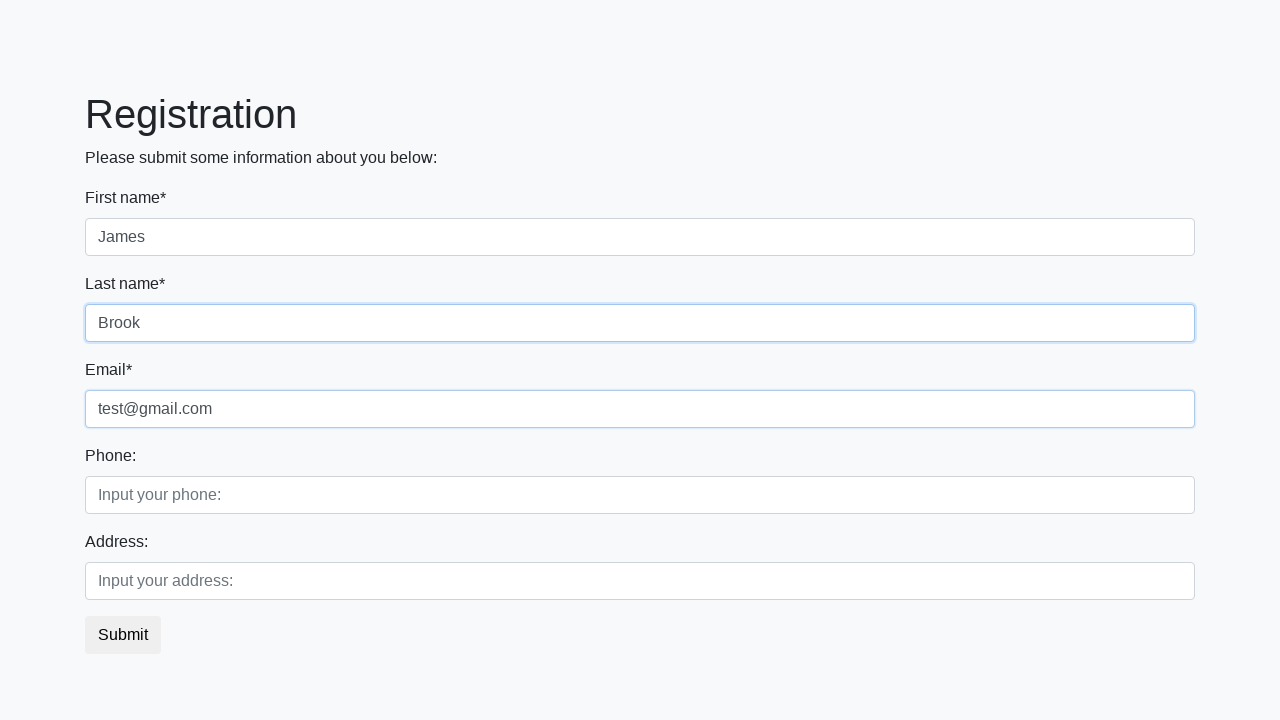

Clicked submit button to submit registration form at (123, 635) on button.btn
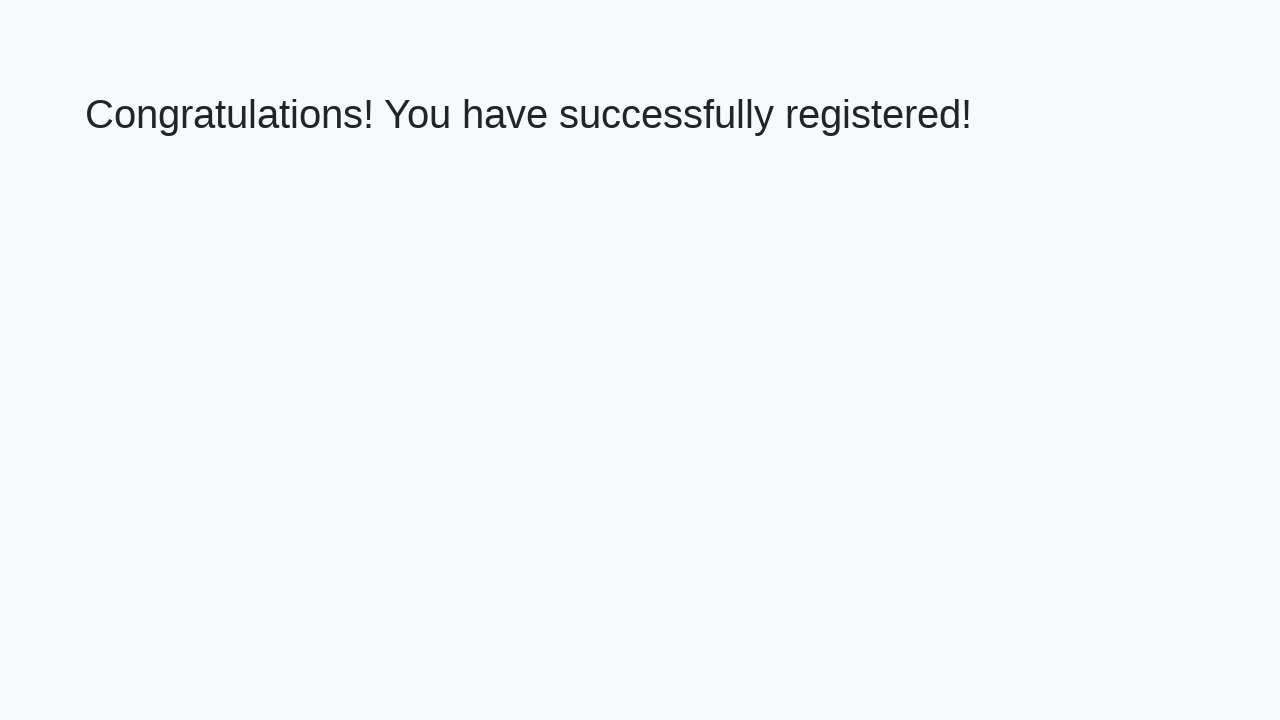

Success message appeared on page
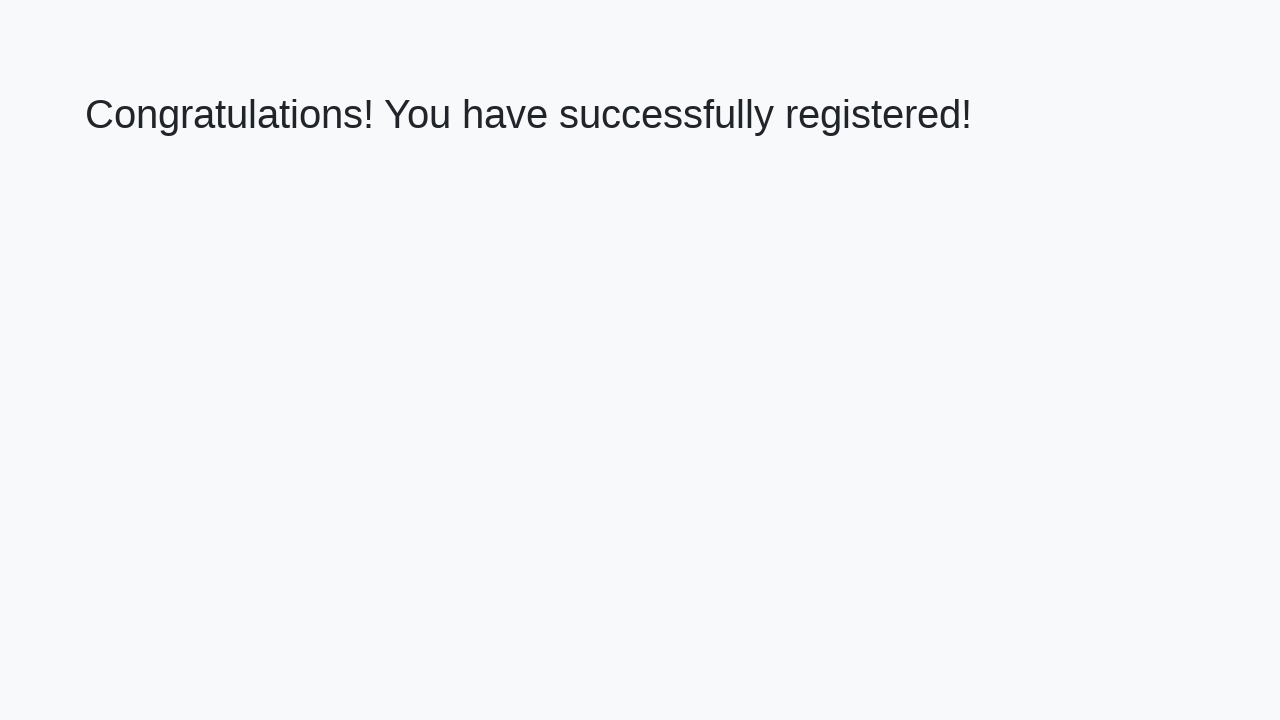

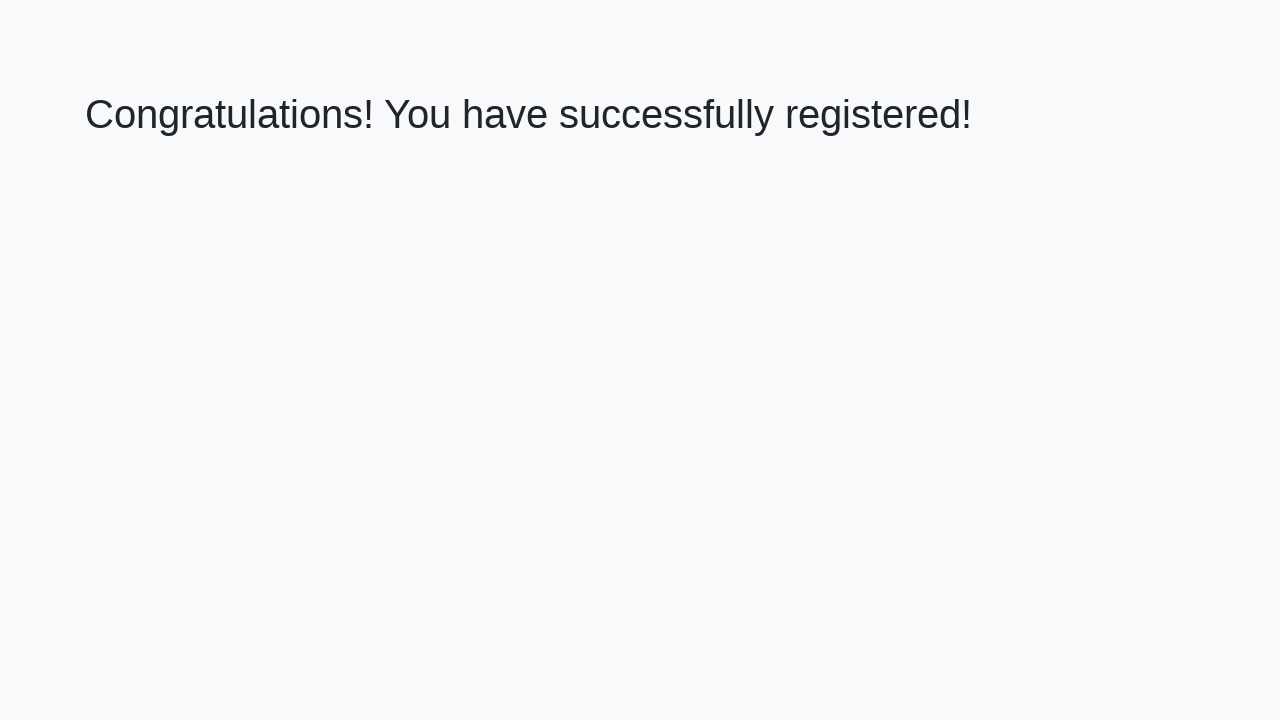